Tests browser navigation functionality by visiting two different websites, then using browser back and forward navigation to traverse the history.

Starting URL: https://anindianbard.blogspot.com/

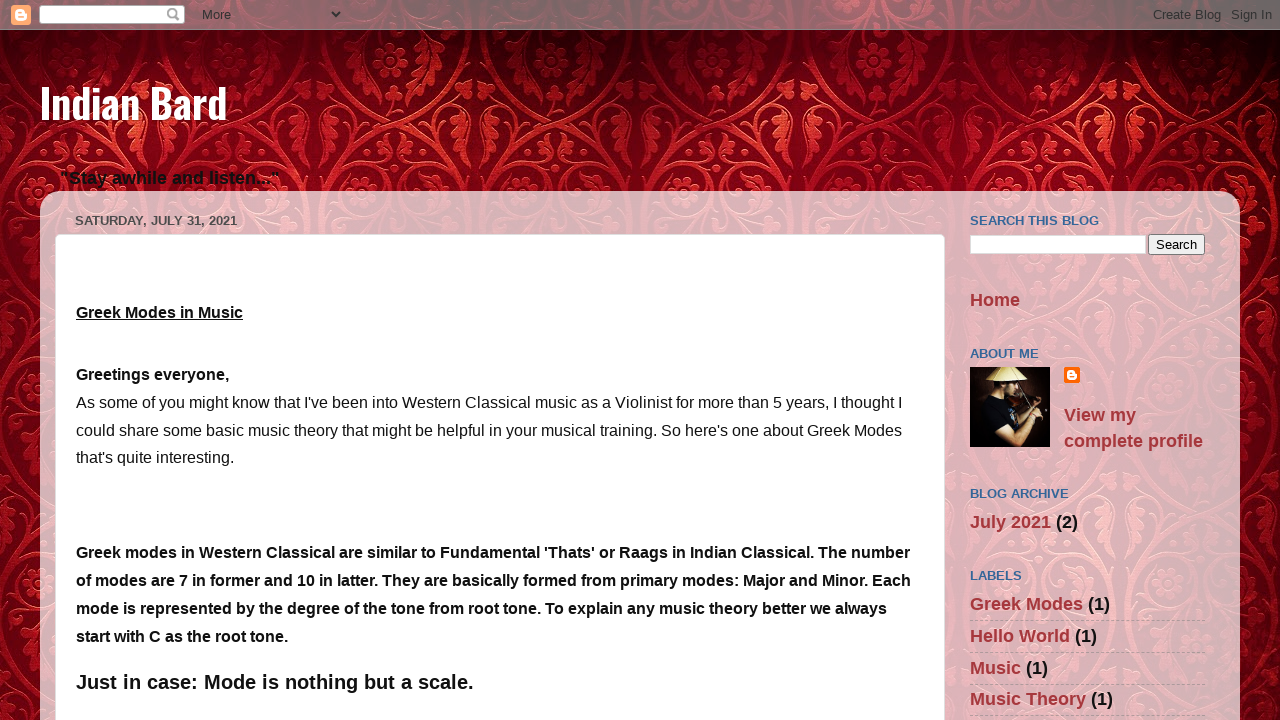

Navigated to MuseScore page from initial blog URL
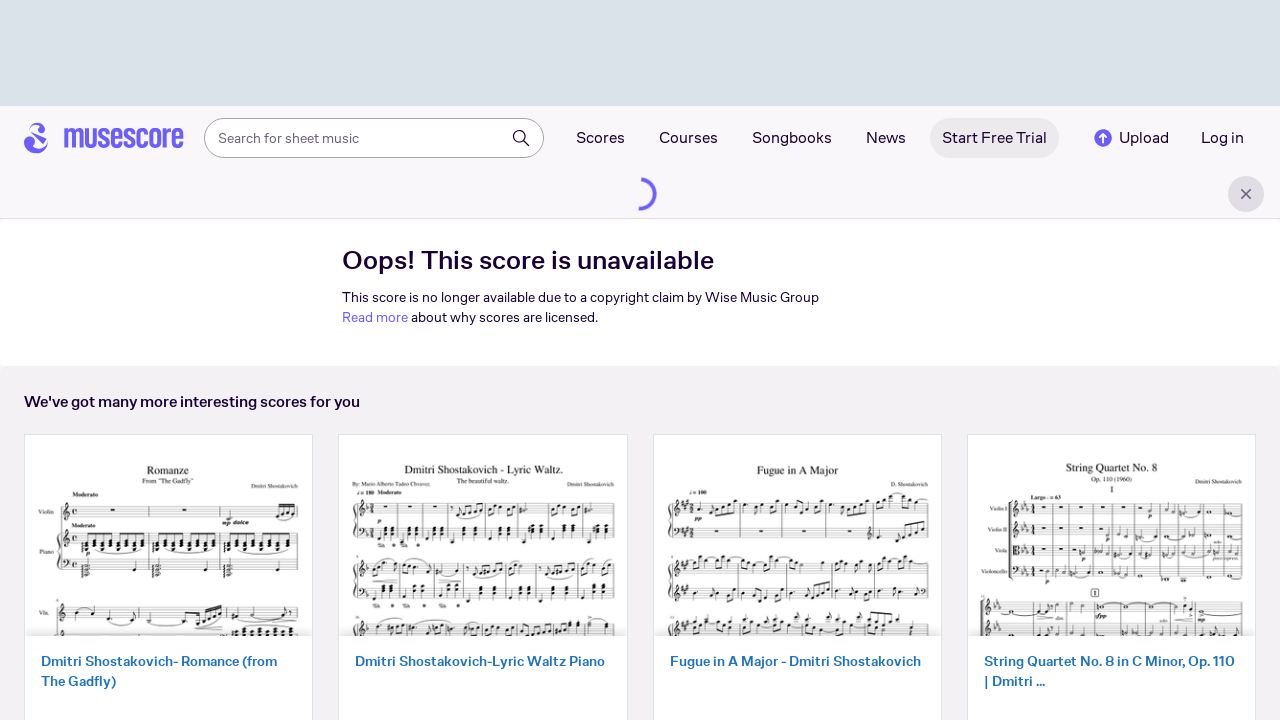

MuseScore page fully loaded
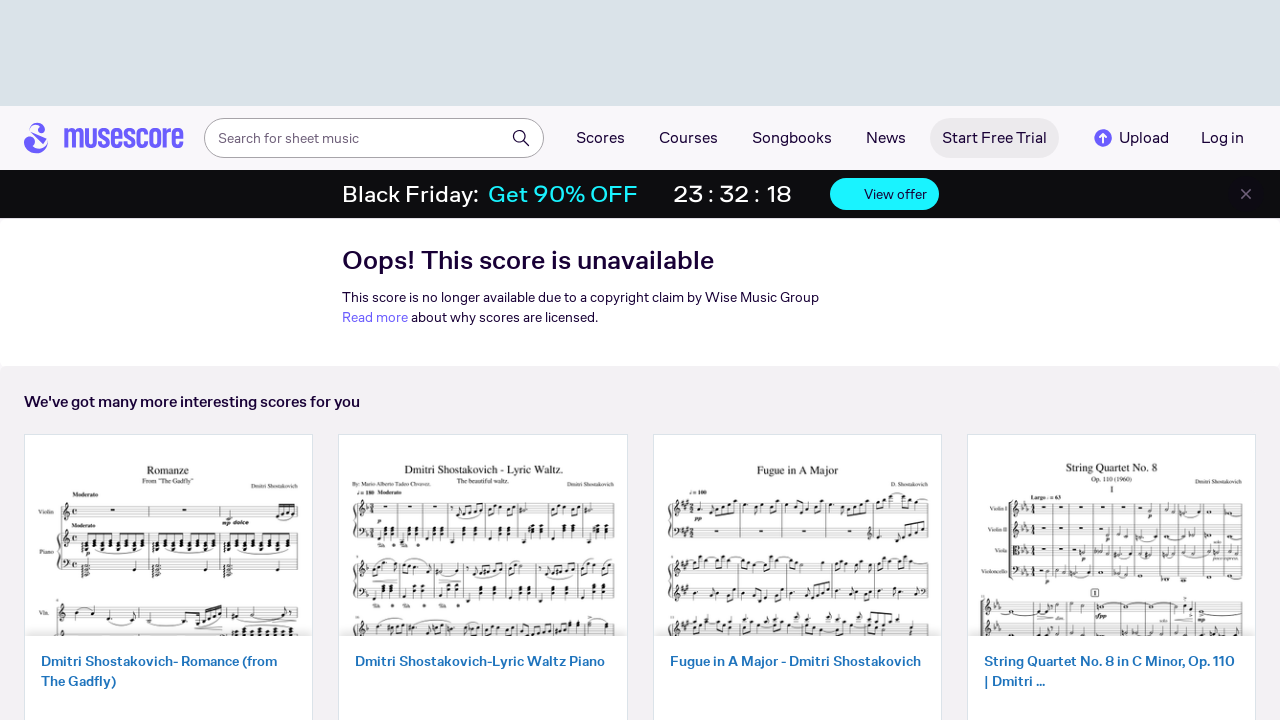

Navigated back to blog using browser back button
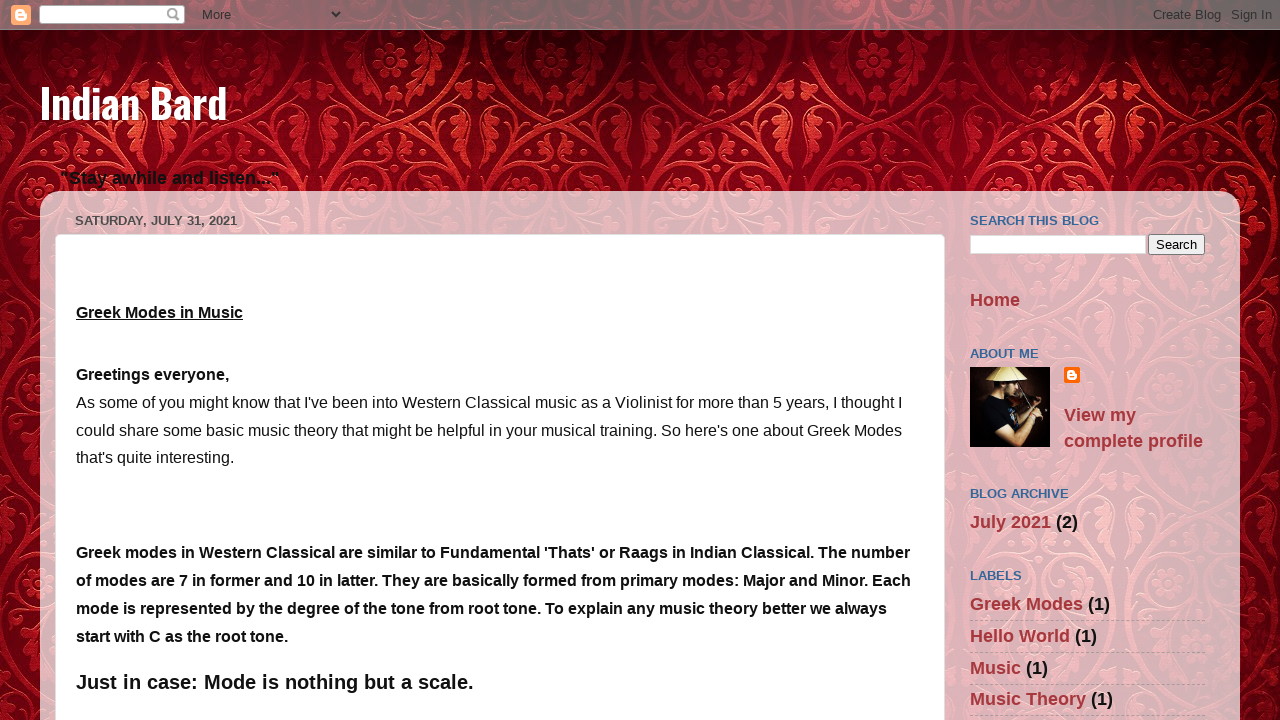

Blog page fully loaded after back navigation
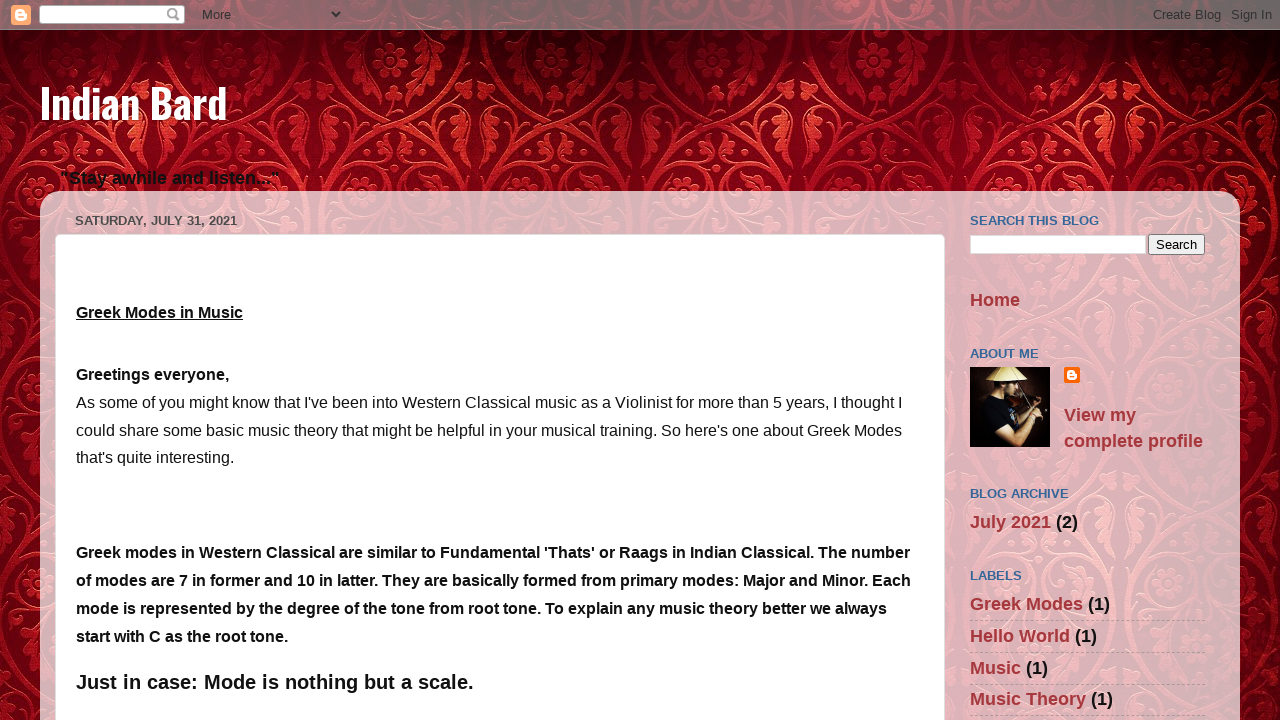

Navigated forward to MuseScore page using browser forward button
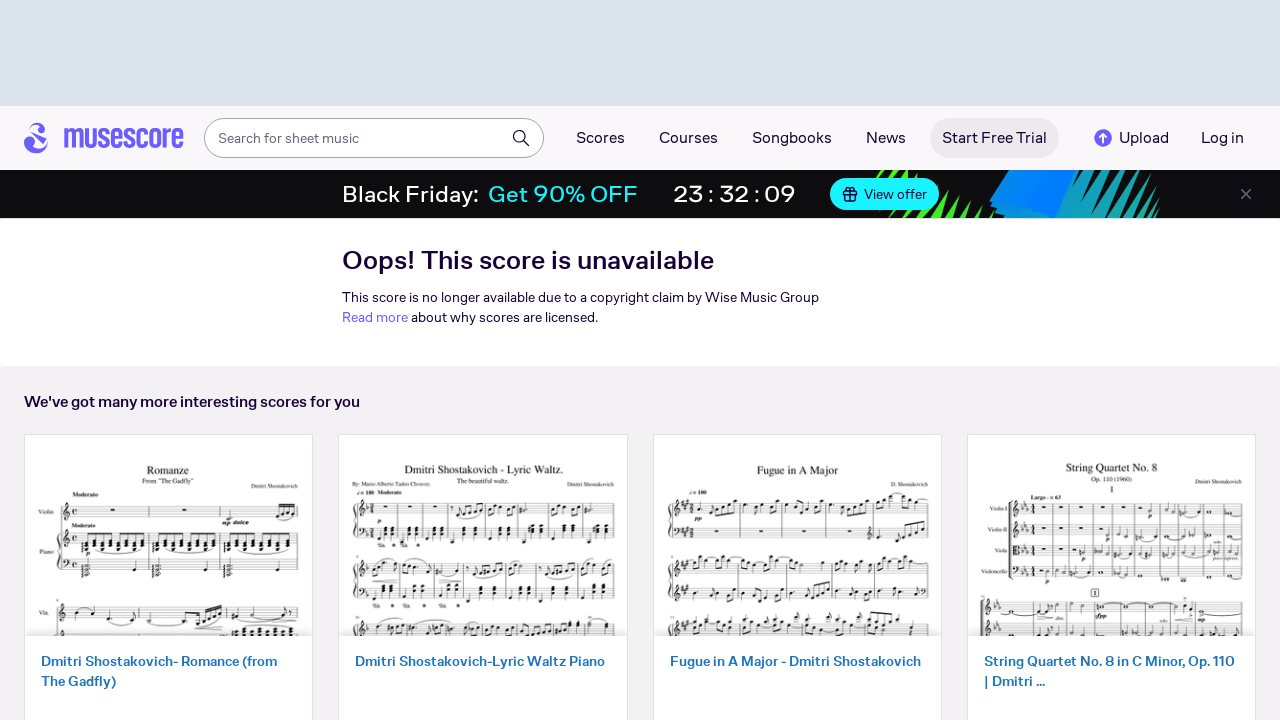

MuseScore page fully loaded after forward navigation
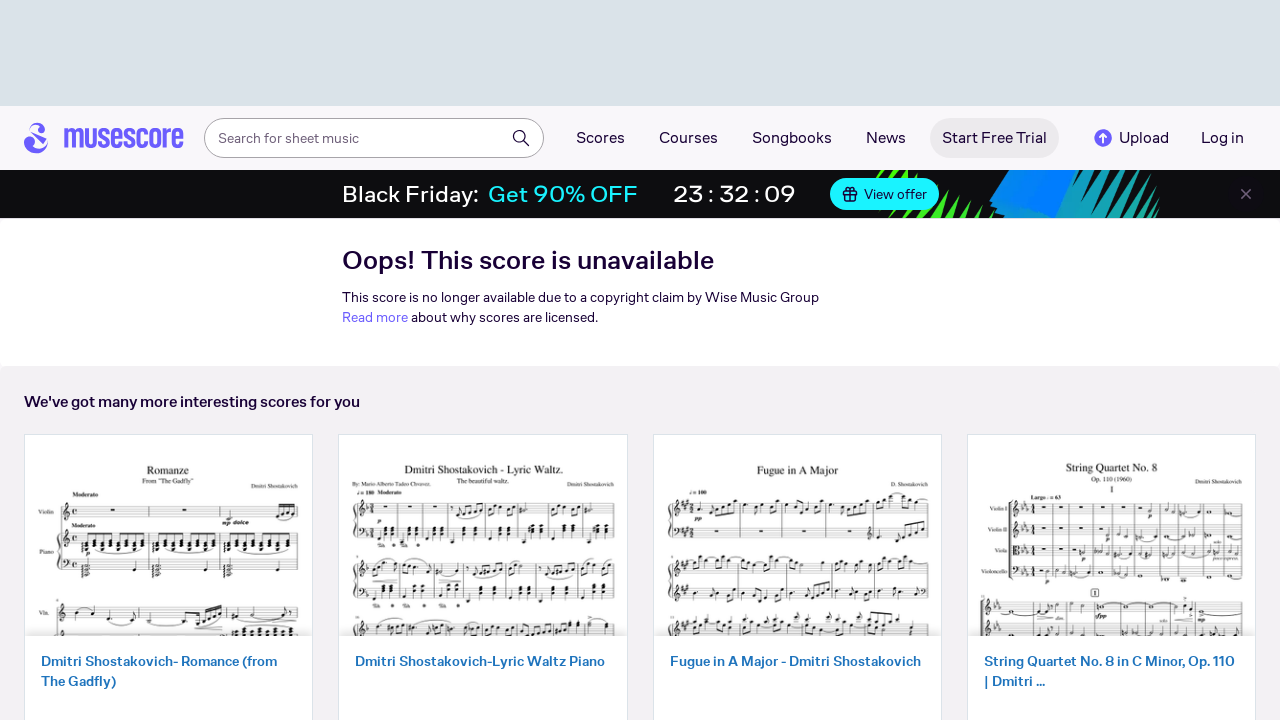

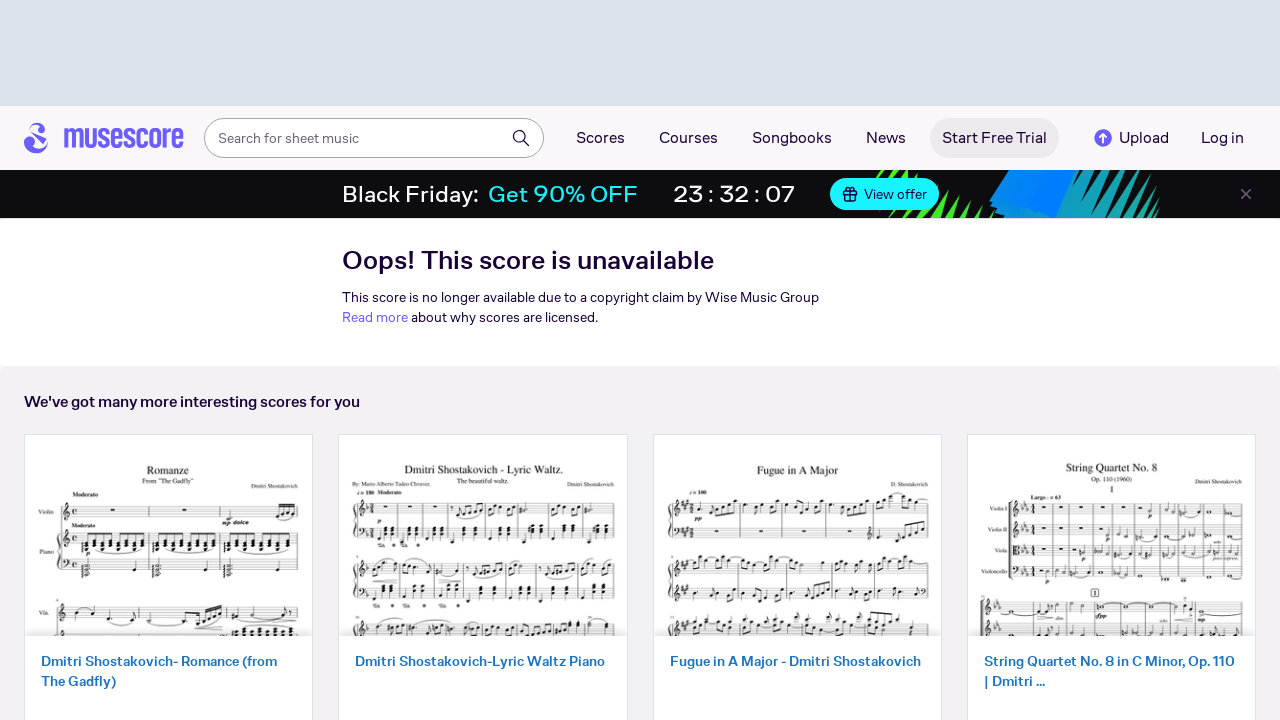